Tests checkbox functionality on a practice form by clicking a sports hobby checkbox and verifying it gets selected

Starting URL: https://demoqa.com/automation-practice-form

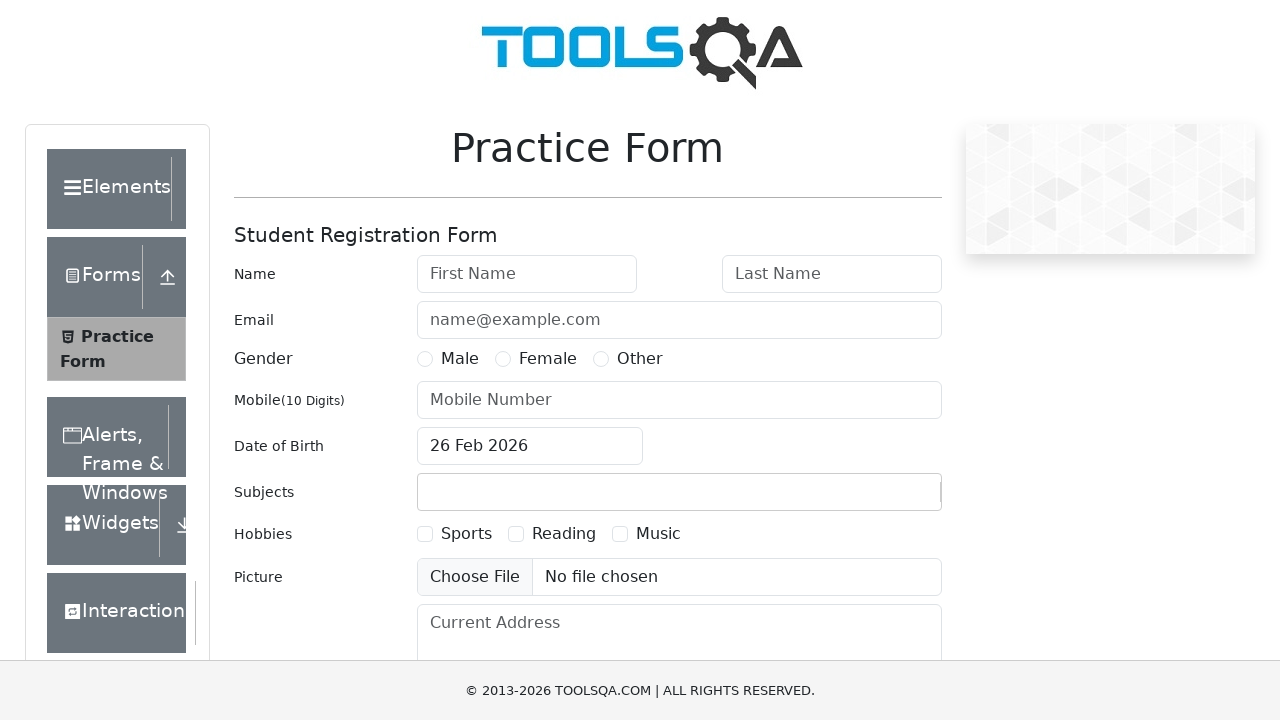

Clicked on the sports hobby checkbox label at (466, 534) on label[for='hobbies-checkbox-1']
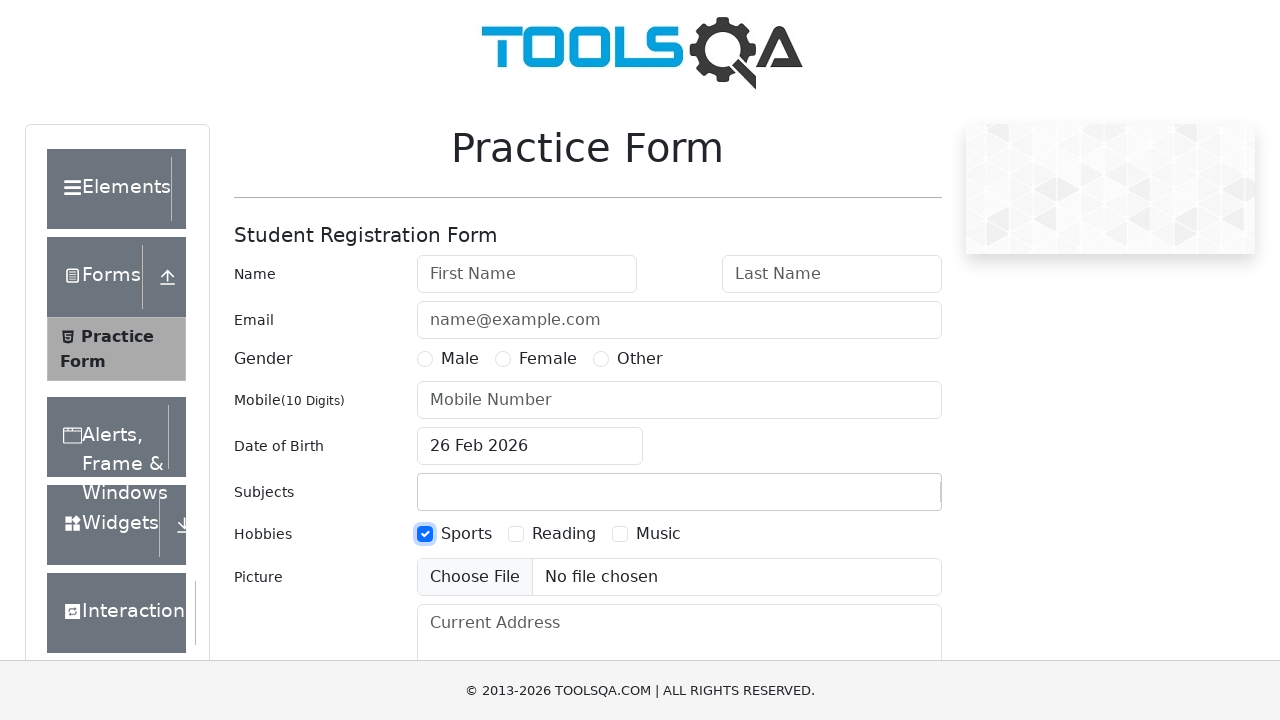

Located the sports checkbox element
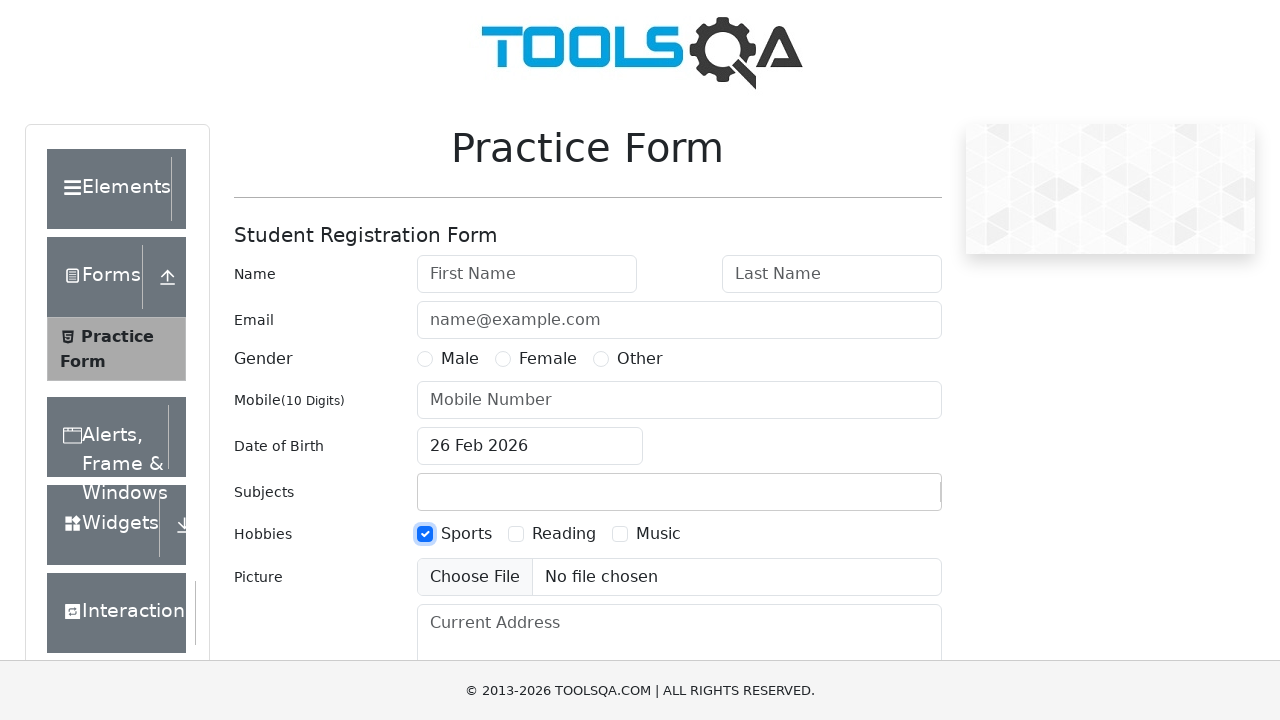

Verified that the sports checkbox is selected
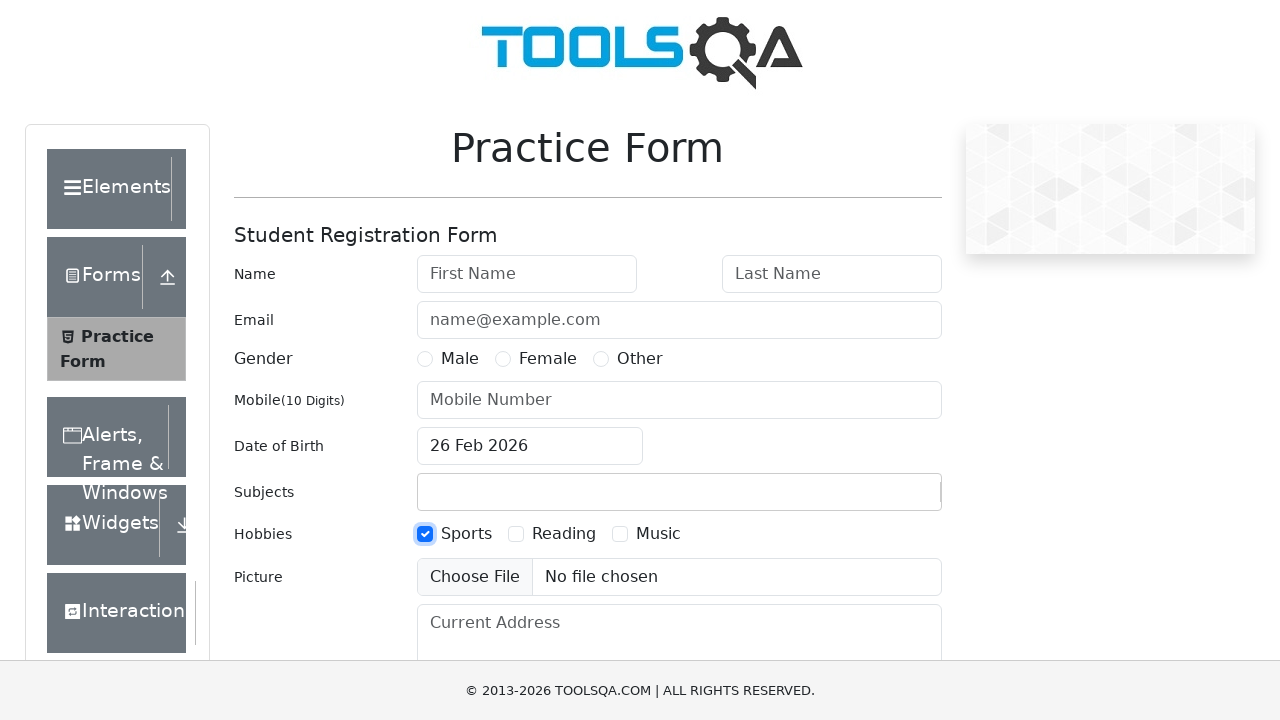

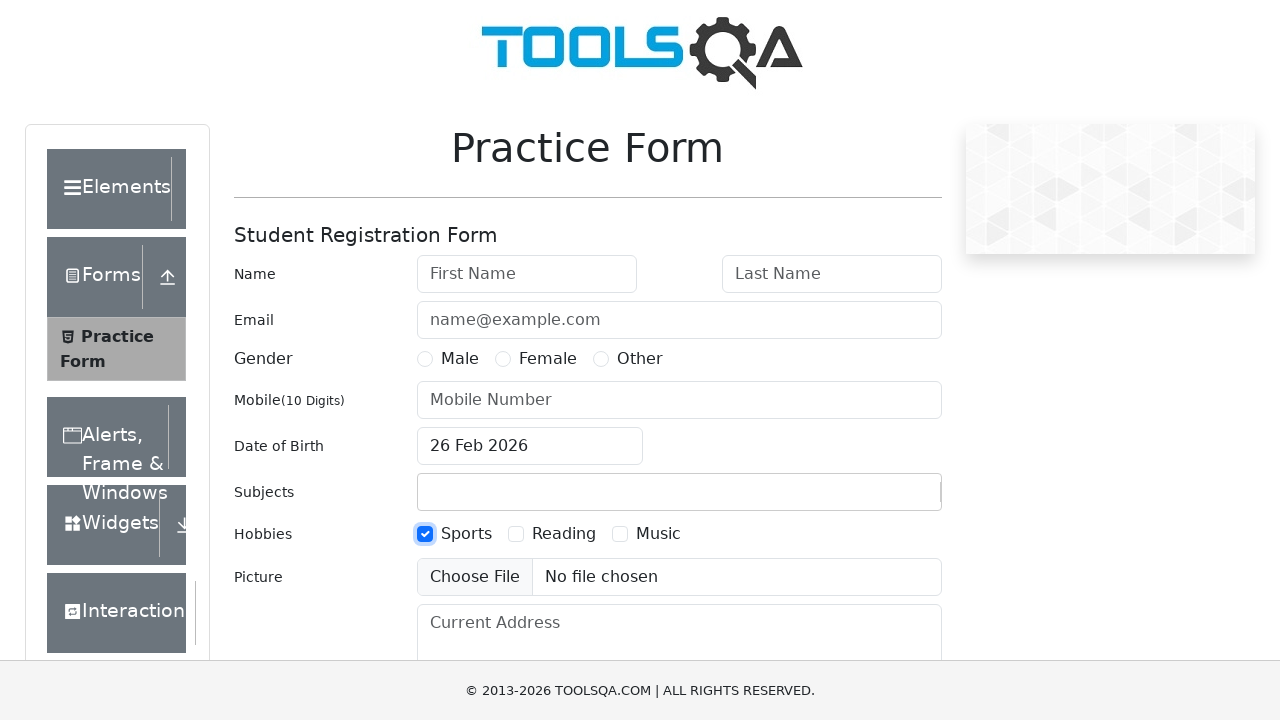